Navigates to Wildberries women's blouses and shirts catalog page and waits for product listings to load

Starting URL: https://www.wildberries.by/catalog/zhenshchinam/odezhda/bluzki-i-rubashki

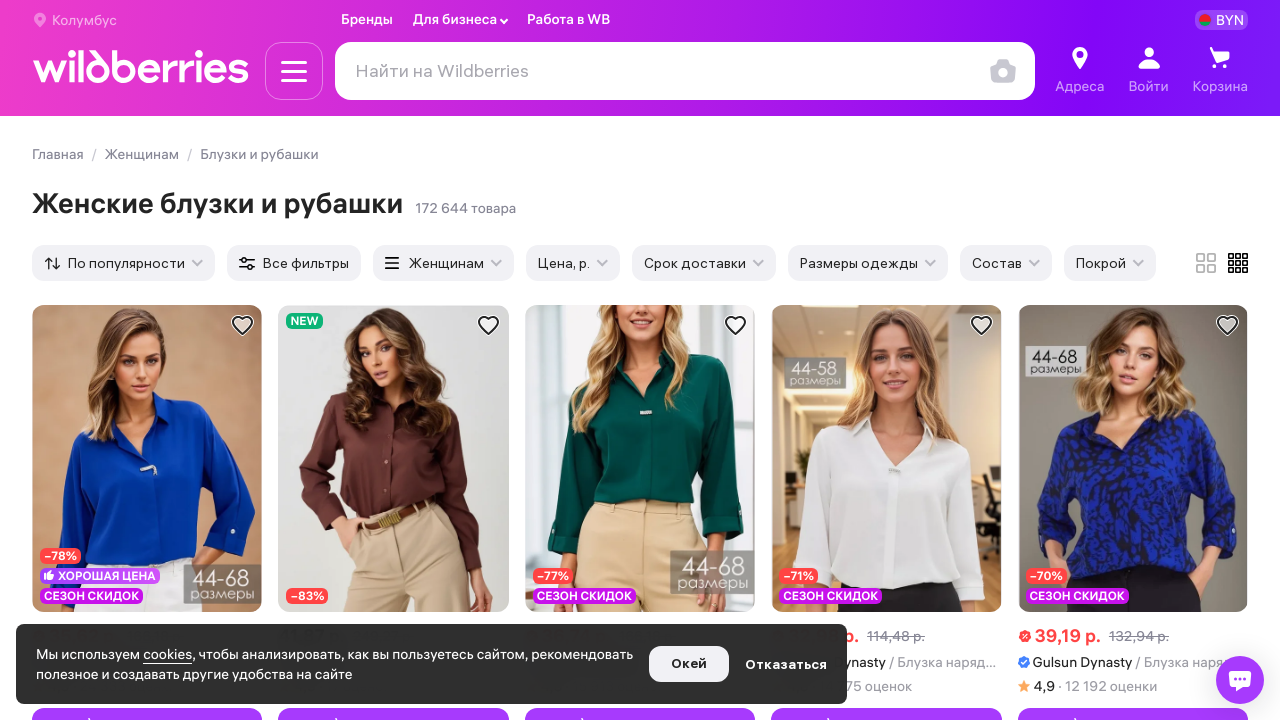

Navigated to Wildberries women's blouses and shirts catalog page
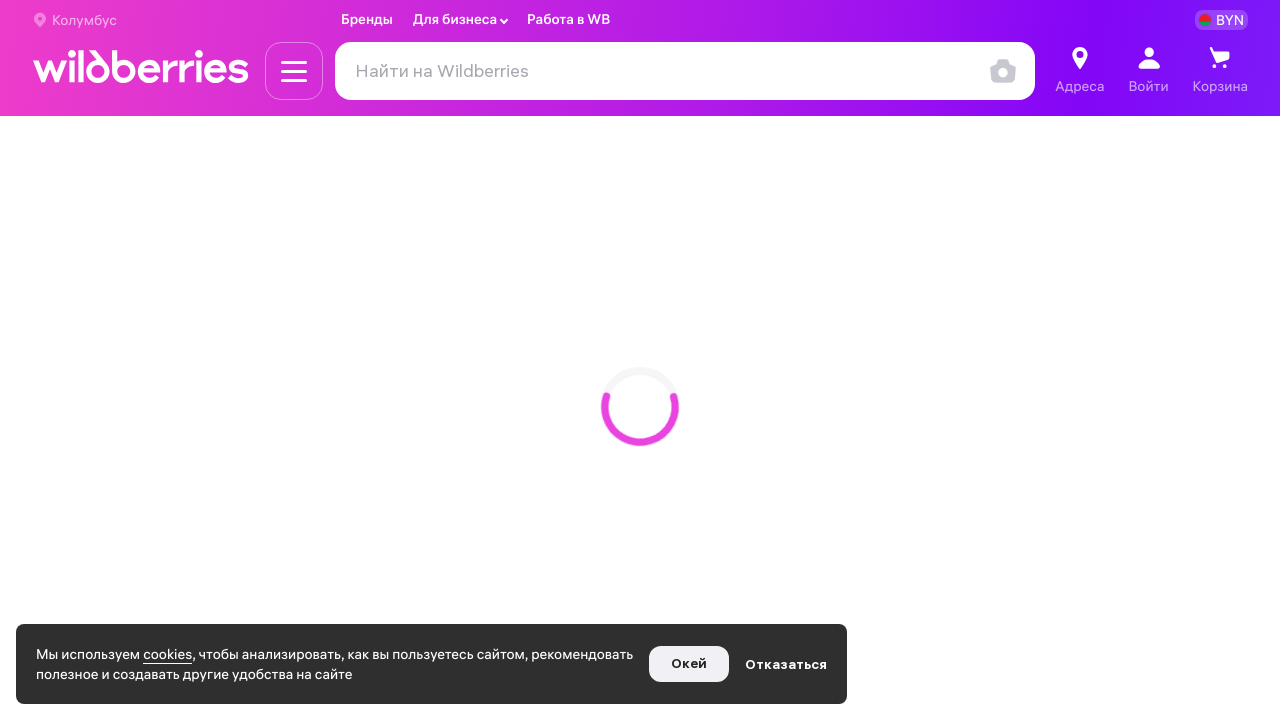

Product listings loaded successfully
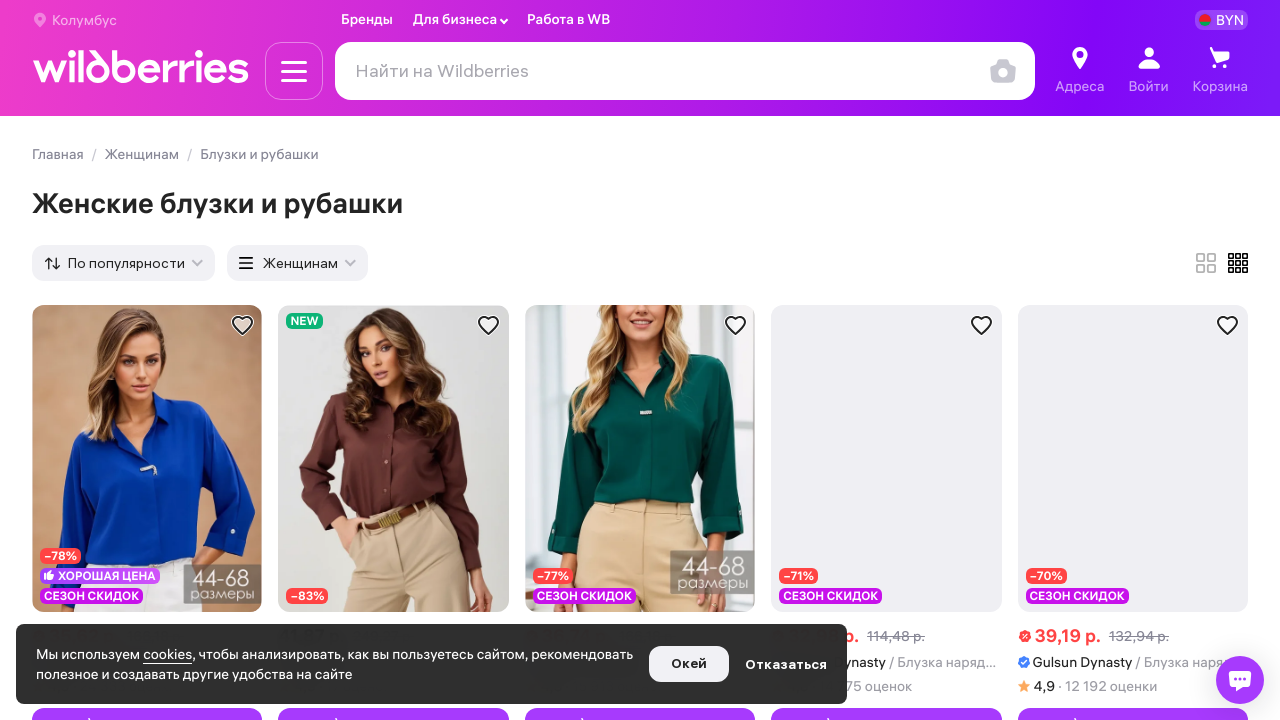

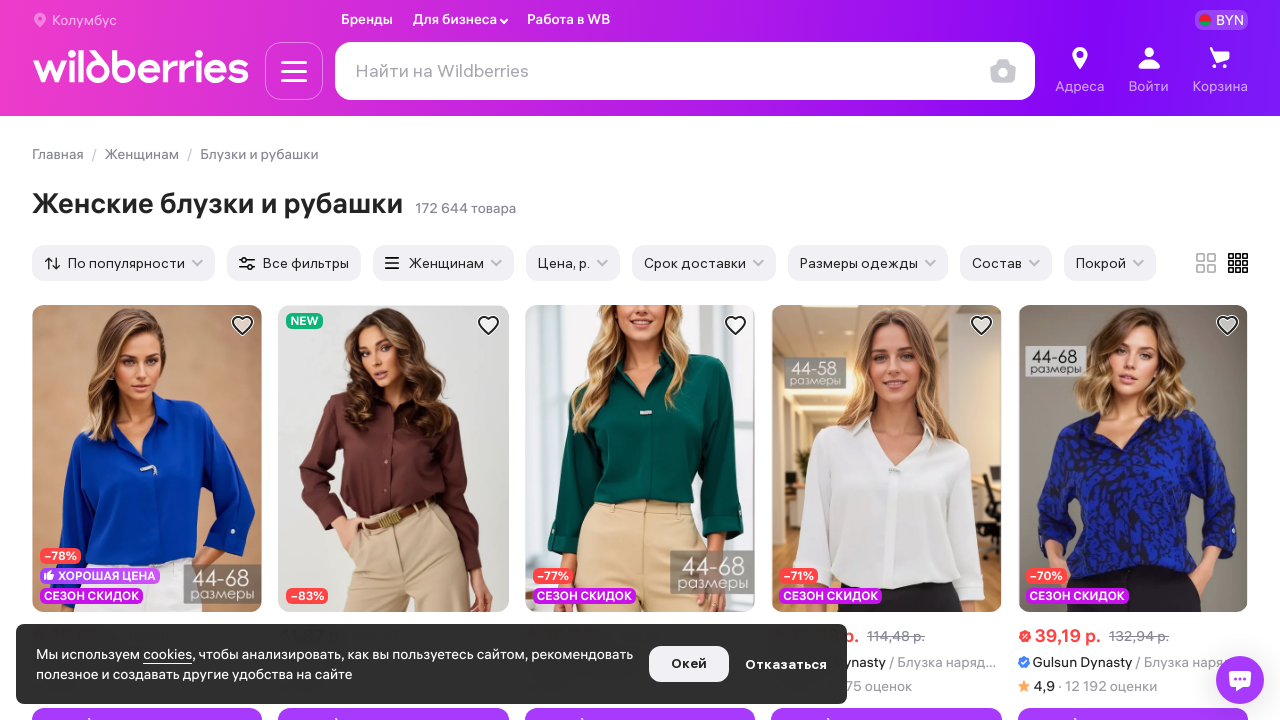